Tests dropdown selection using Playwright's built-in select_option method to choose "Option 1" by visible text, then verifies the selection.

Starting URL: https://the-internet.herokuapp.com/dropdown

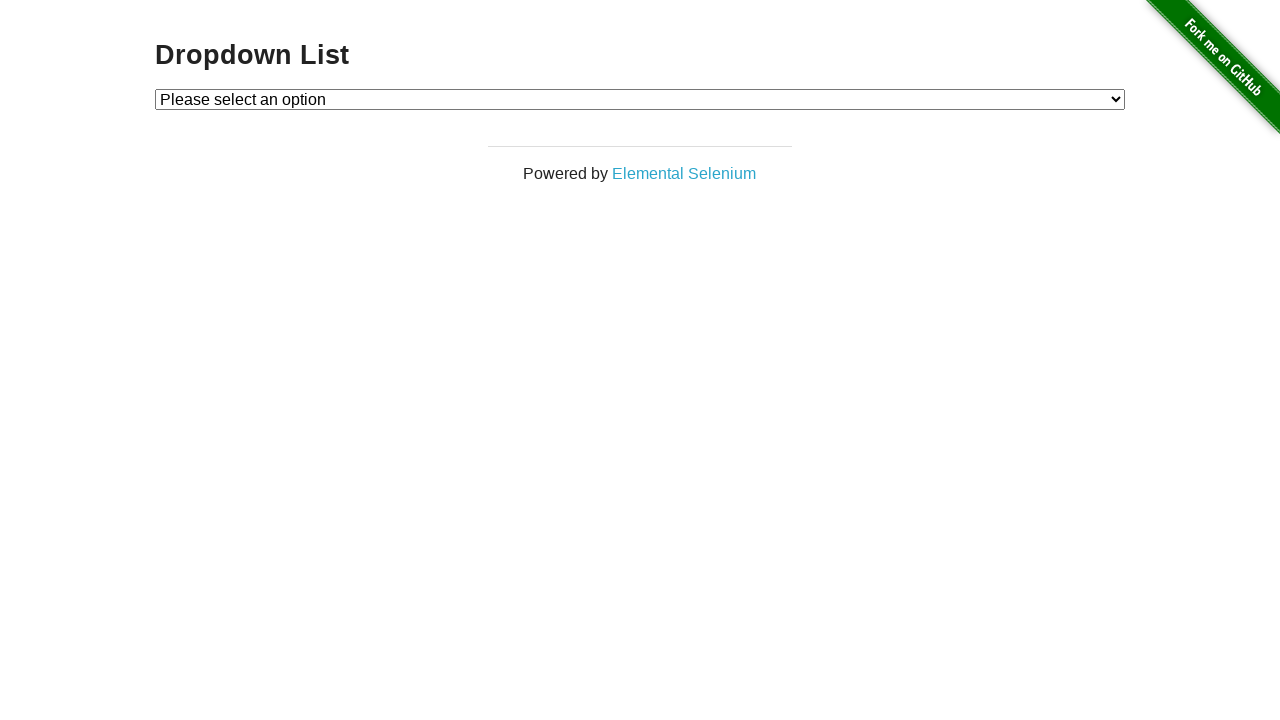

Selected 'Option 1' from dropdown using visible text on #dropdown
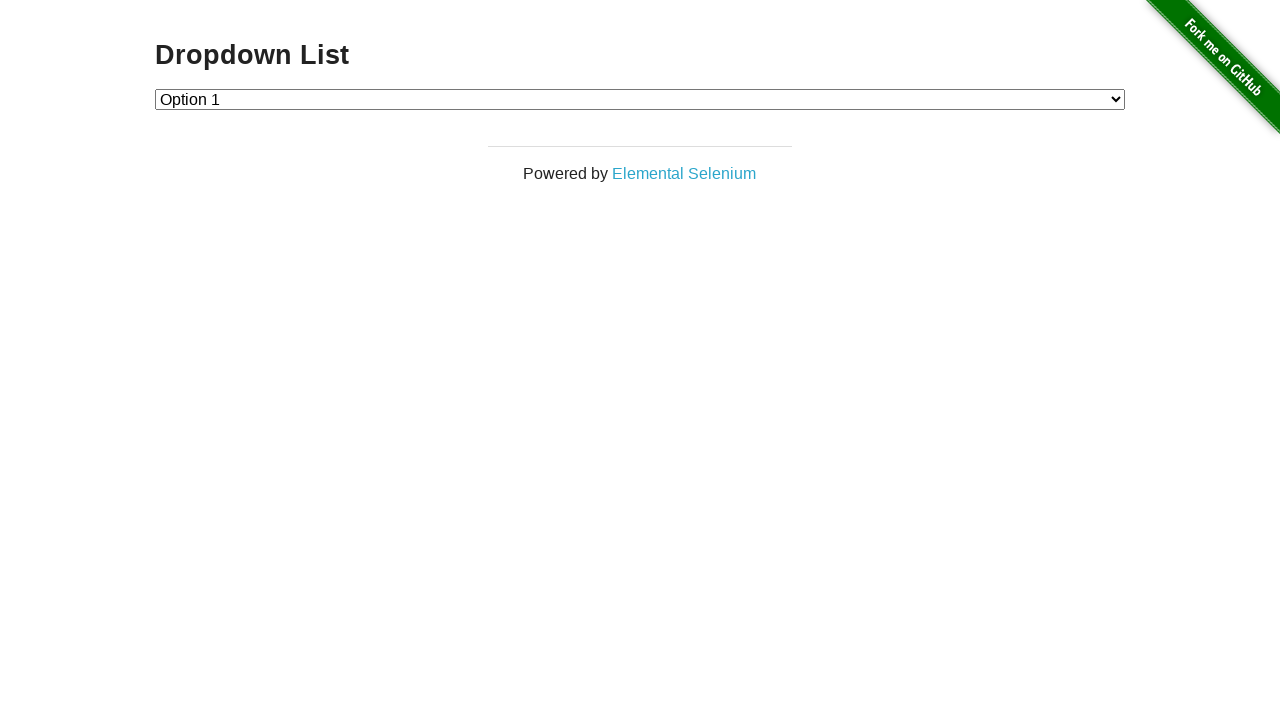

Retrieved text content of selected dropdown option
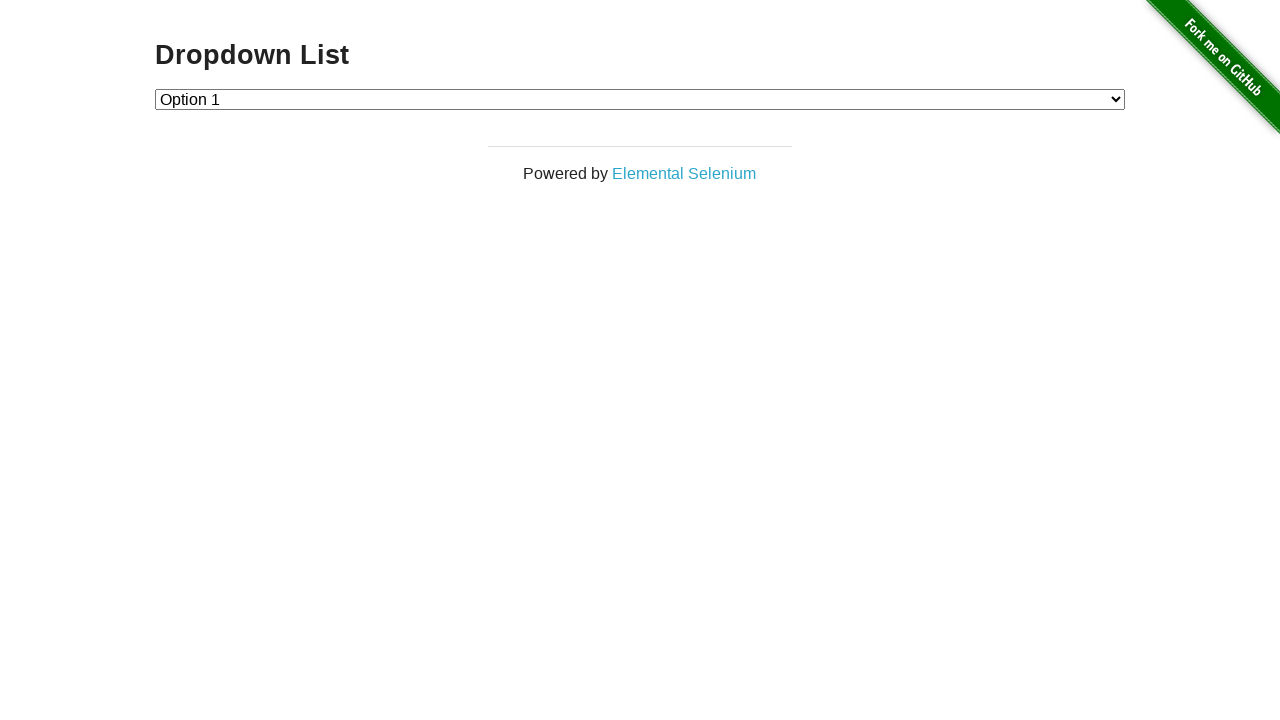

Asserted that selected option text equals 'Option 1'
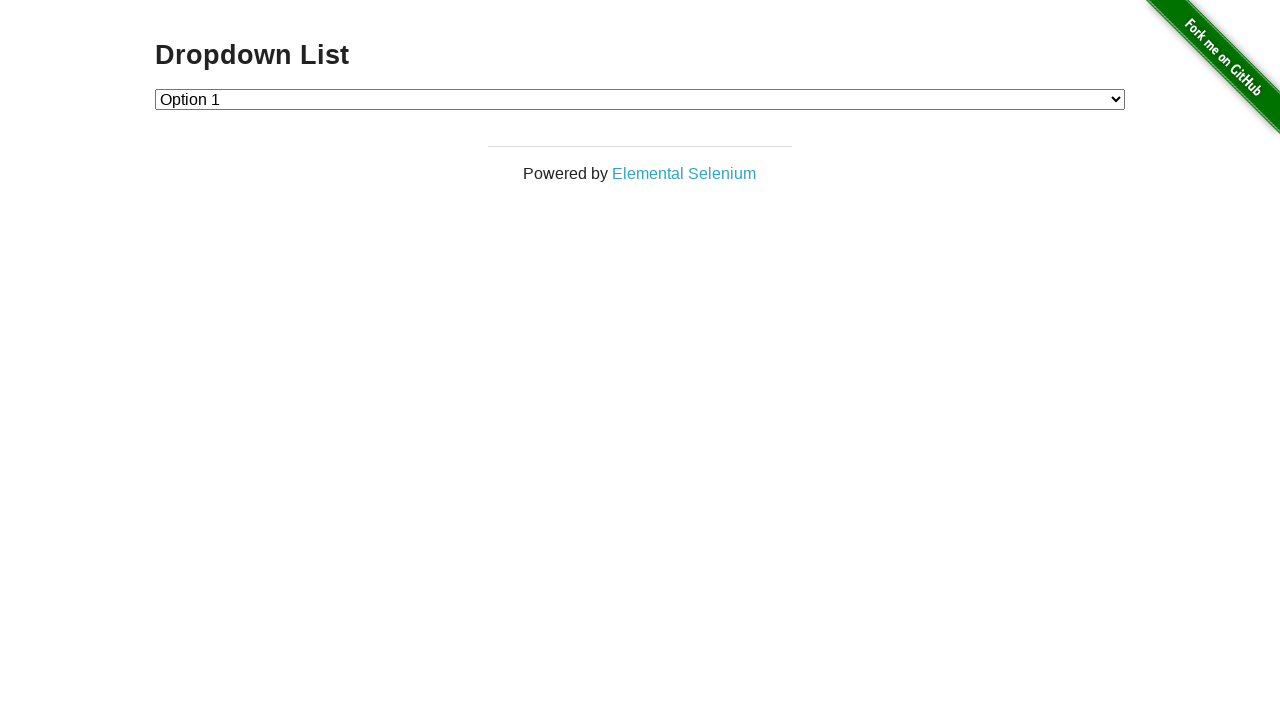

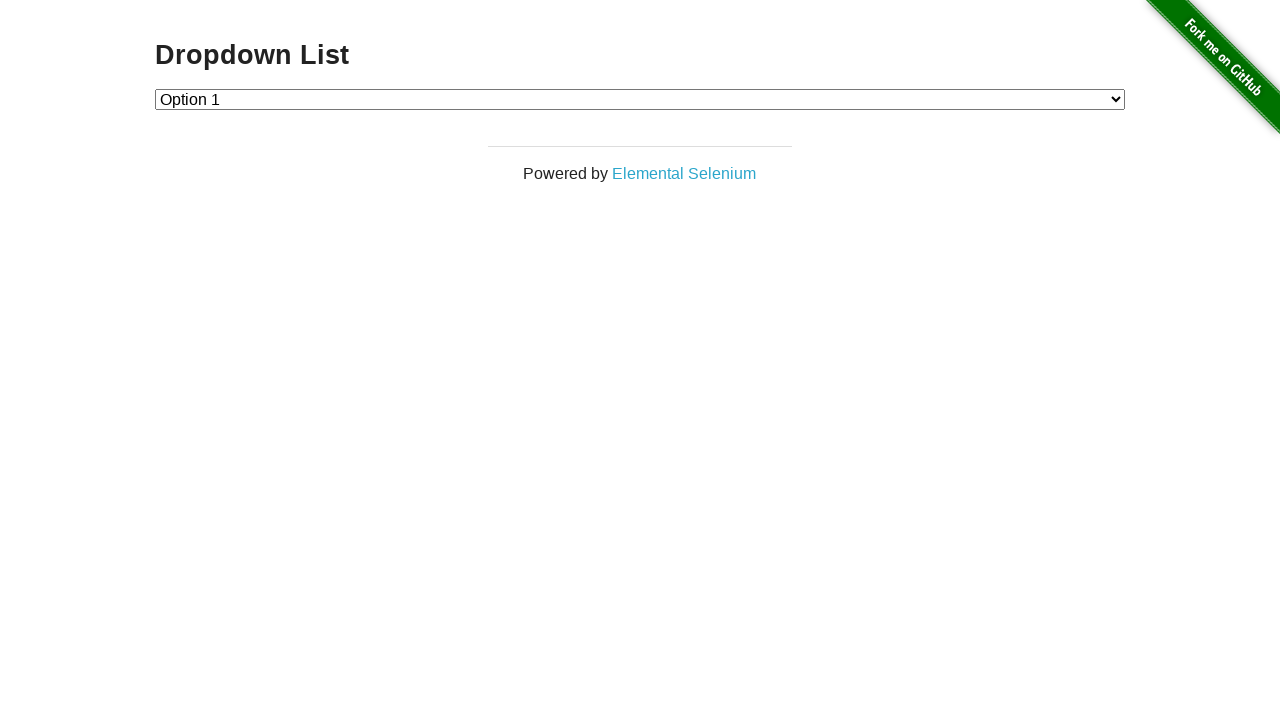